Tests JavaScript-based scrolling functionality on an infinite scroll page by scrolling 750 pixels down

Starting URL: https://practice.cydeo.com/infinite_scroll

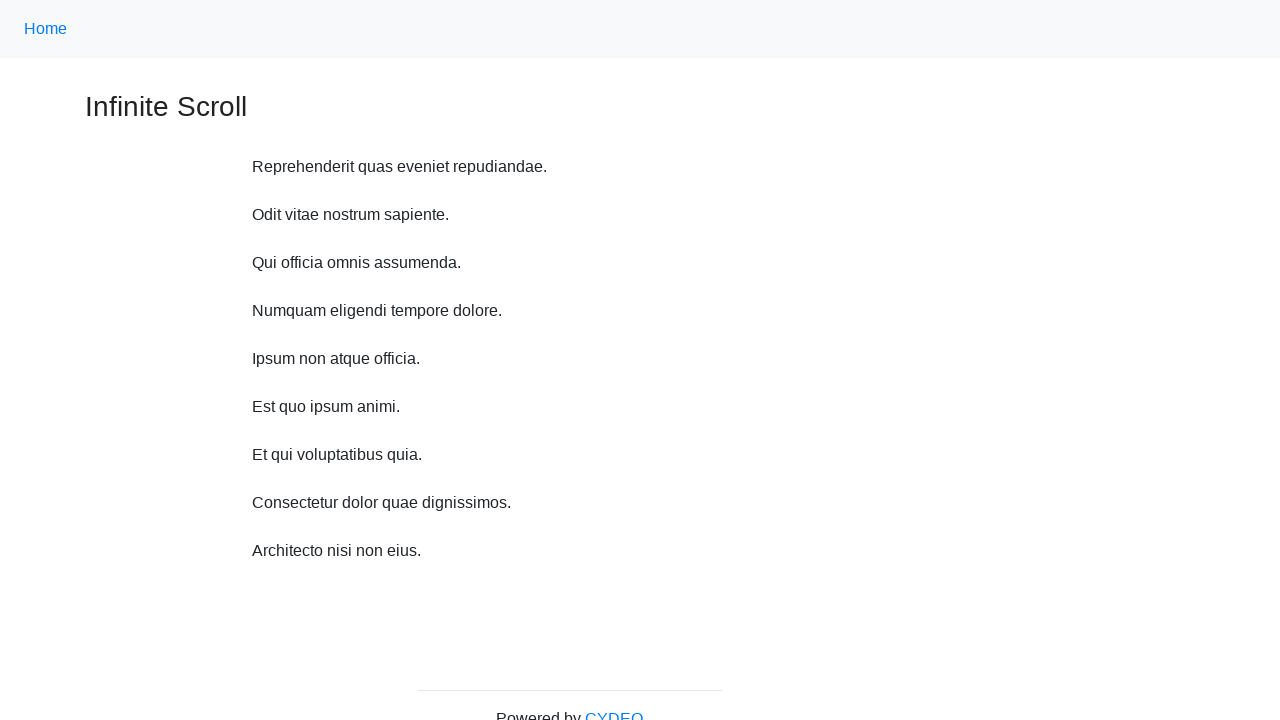

Scrolled down 750 pixels using JavaScript on infinite scroll page
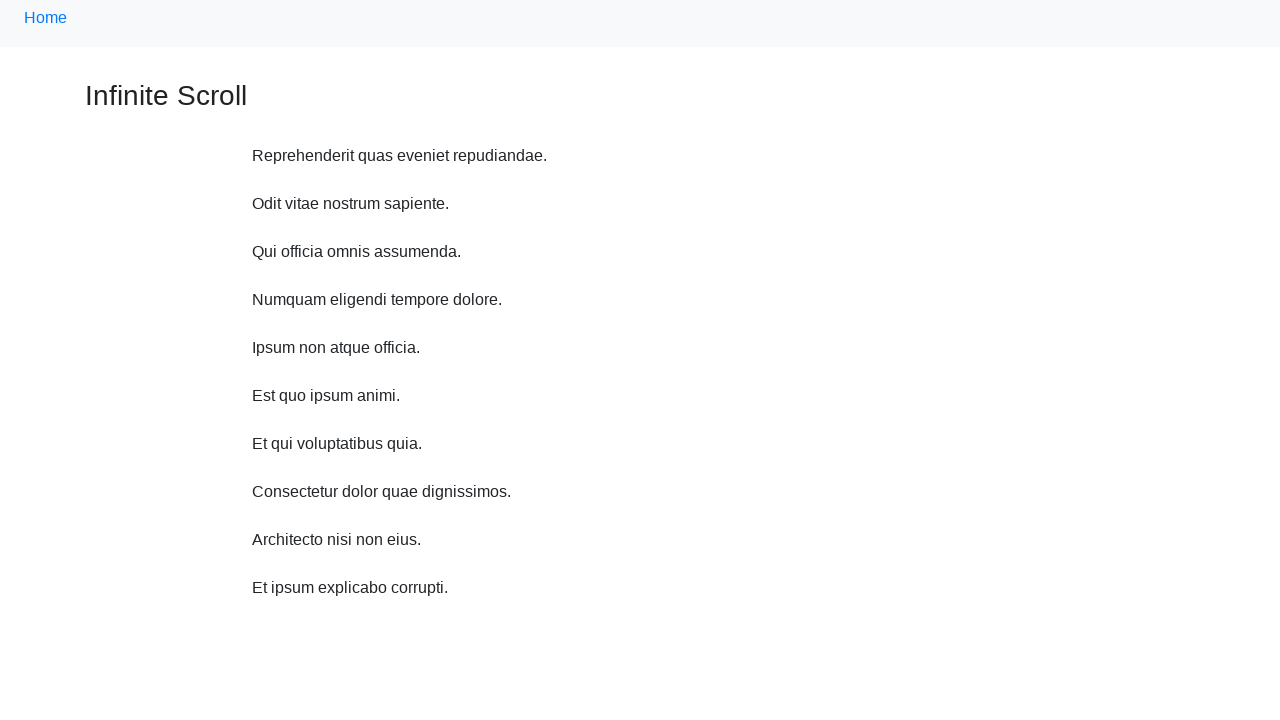

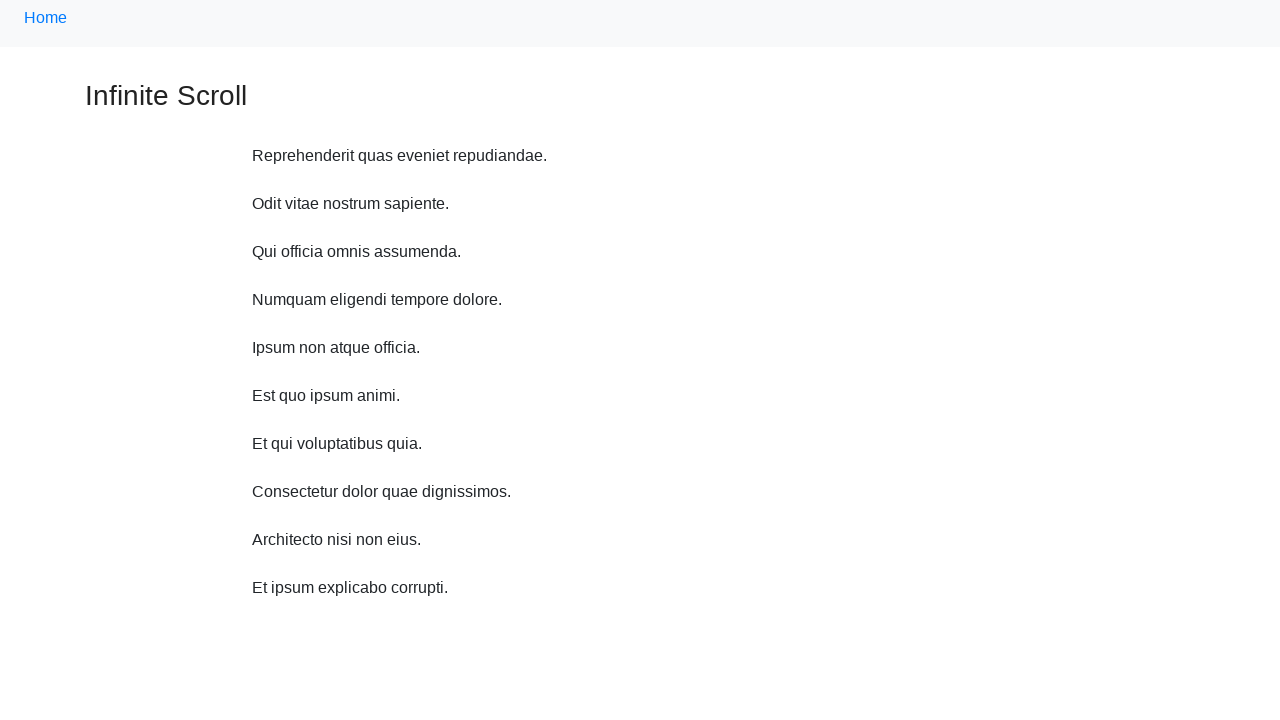